Tests JavaScript alert handling by clicking different alert buttons and interacting with alert dialogs - accepting, dismissing, and entering text into prompts

Starting URL: https://the-internet.herokuapp.com/javascript_alerts

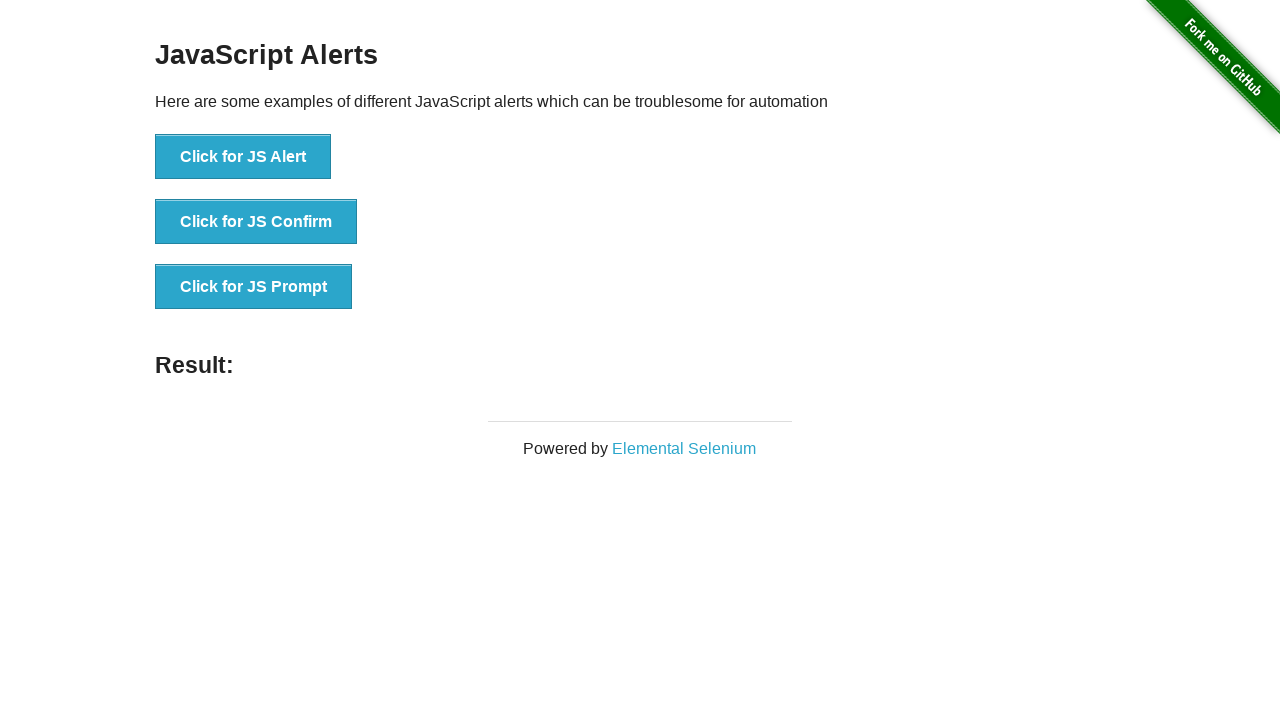

Clicked the first button to trigger JS Alert dialog at (243, 157) on button >> nth=0
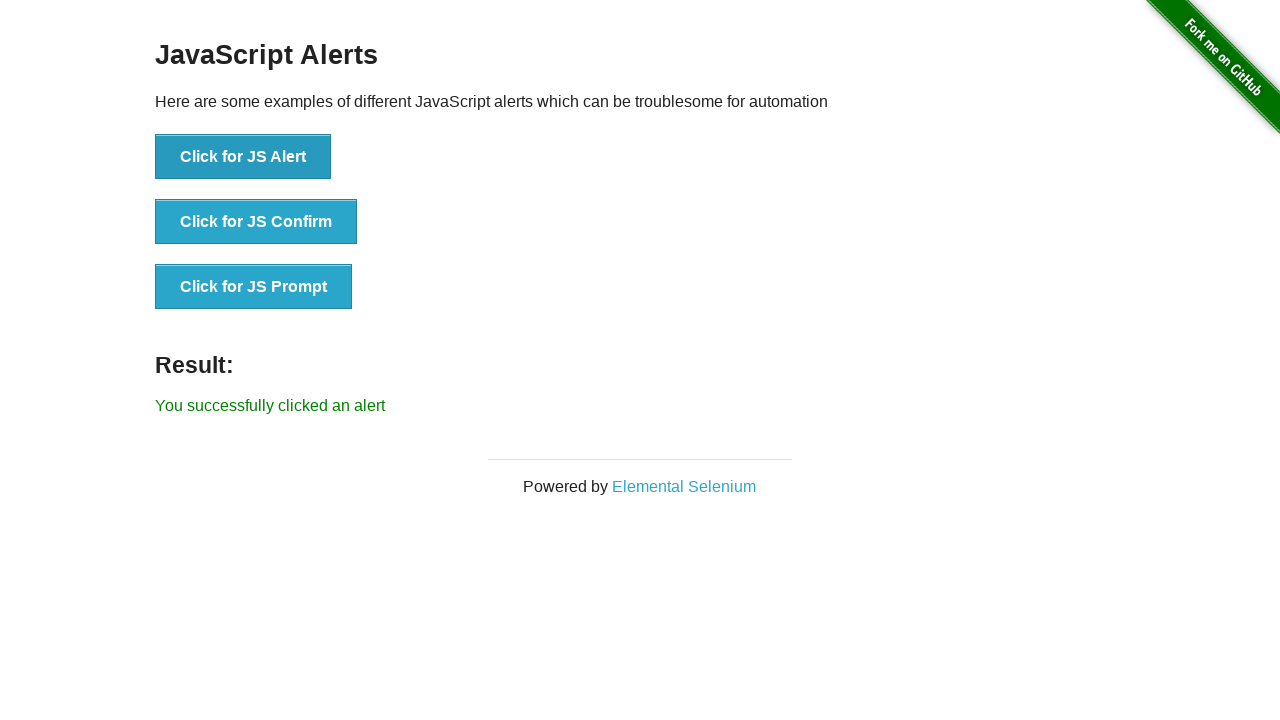

Set up dialog handler to accept alerts
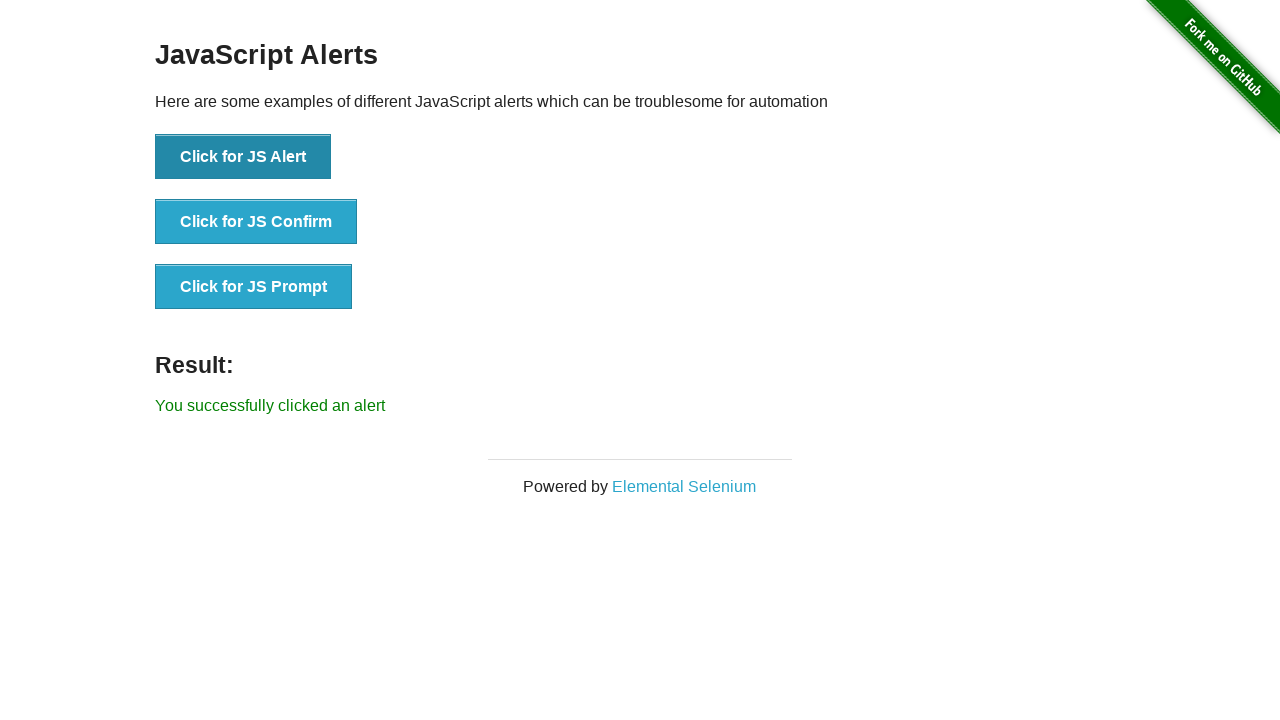

Waited for alert dialog to be dismissed
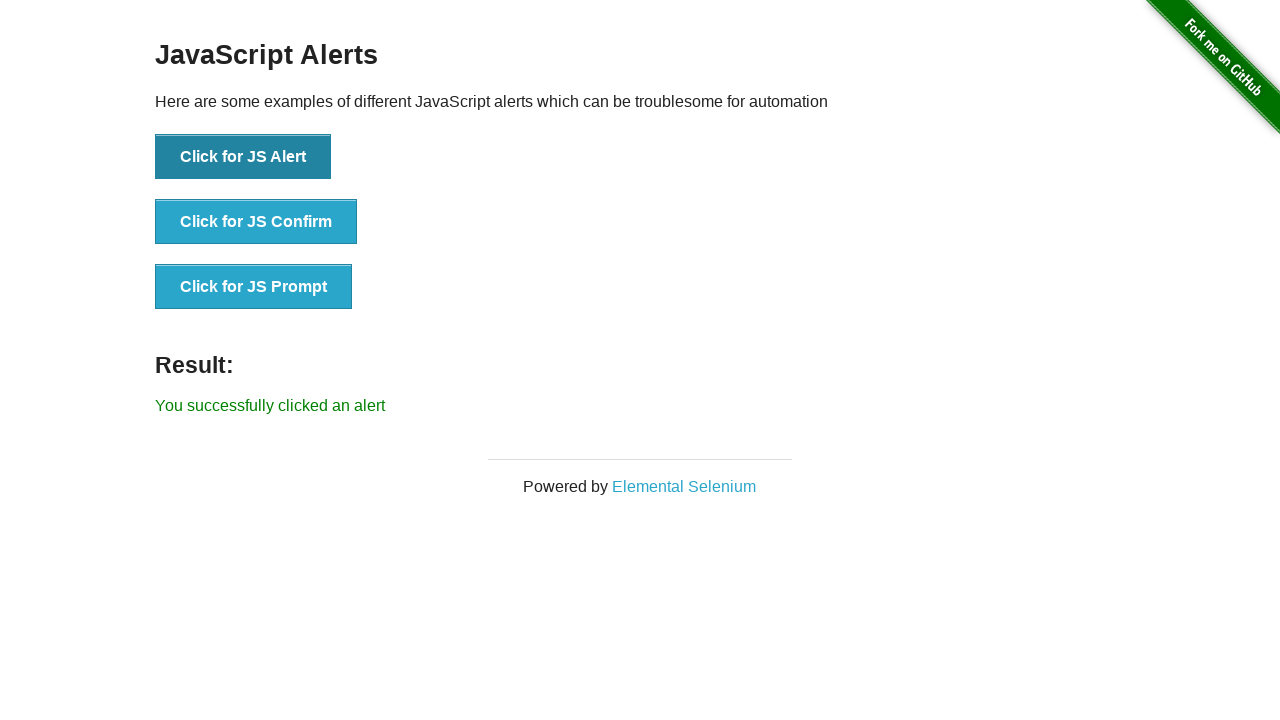

Clicked the second button to trigger JS Confirm dialog at (256, 222) on button >> nth=1
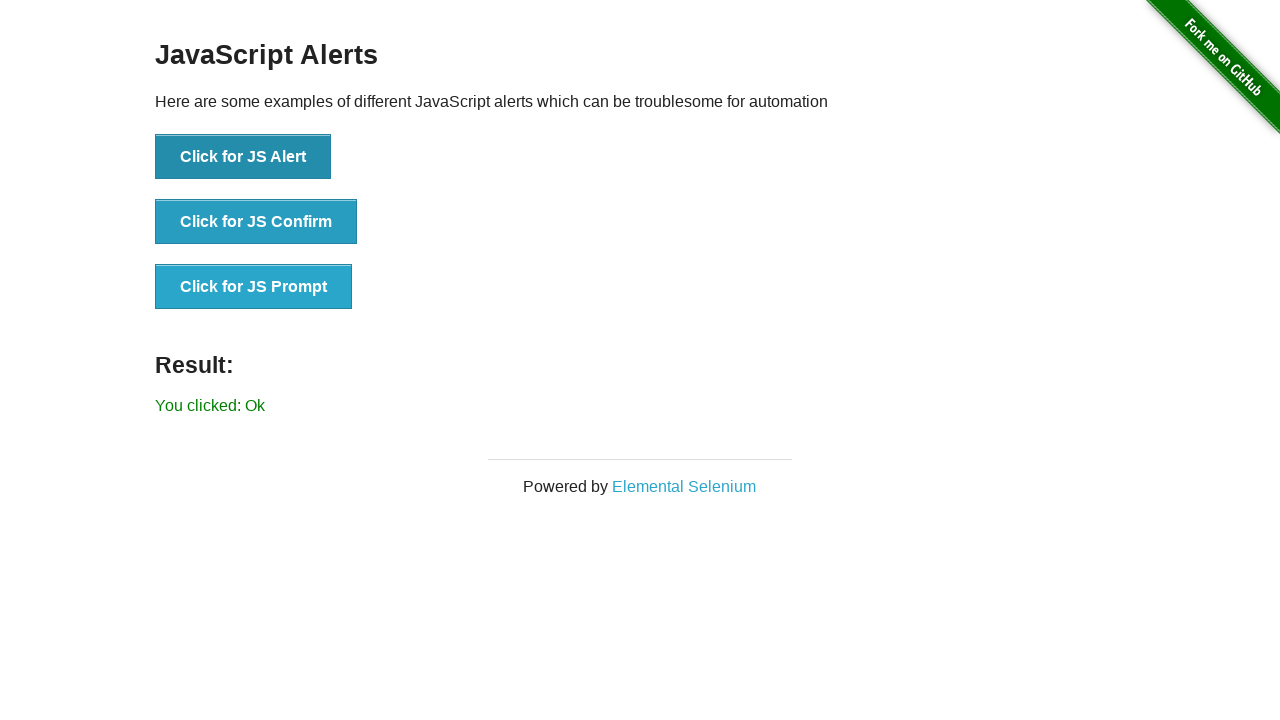

Set up dialog handler to dismiss confirm dialogs
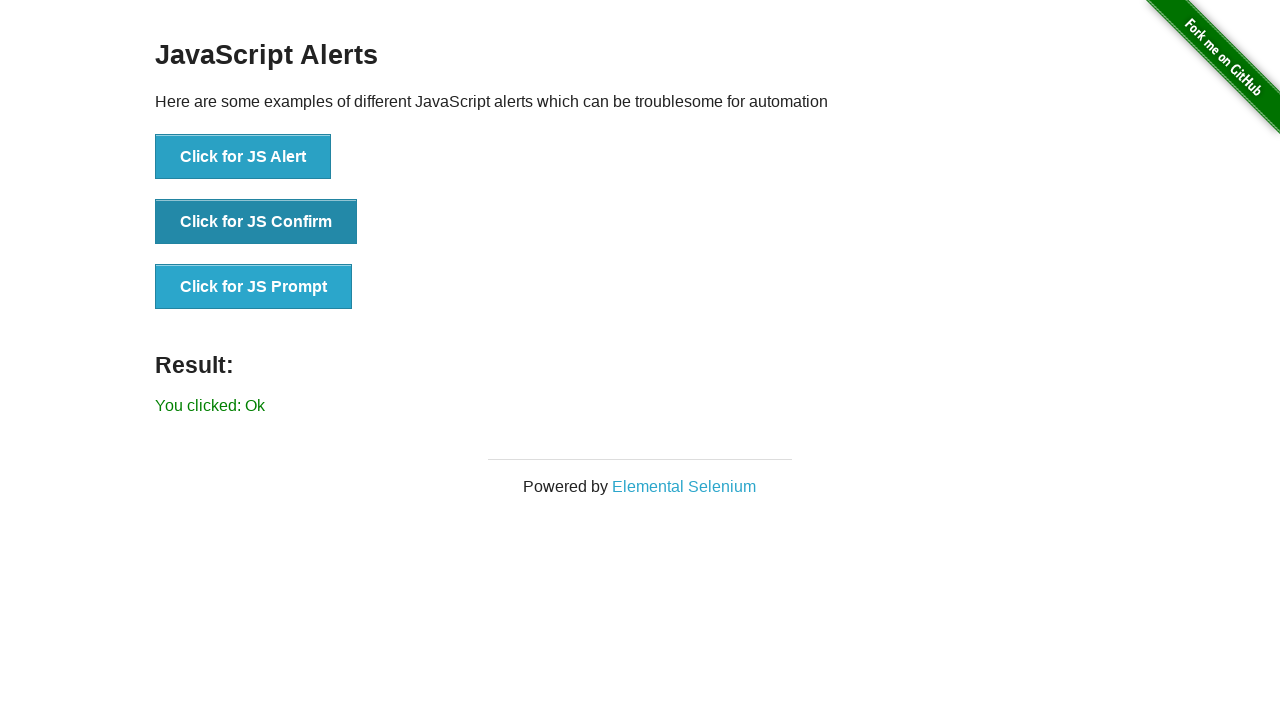

Waited for confirm dialog to be dismissed
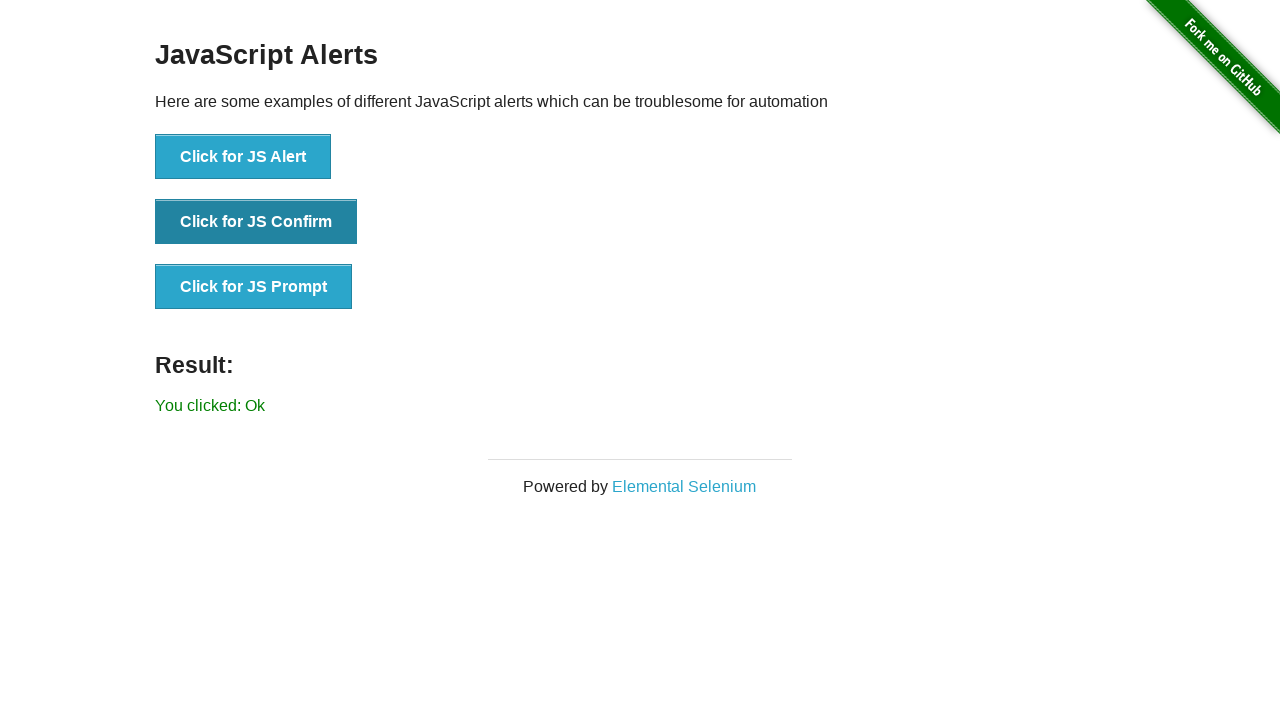

Set up dialog handler to accept prompt and enter 'Karl Ortis'
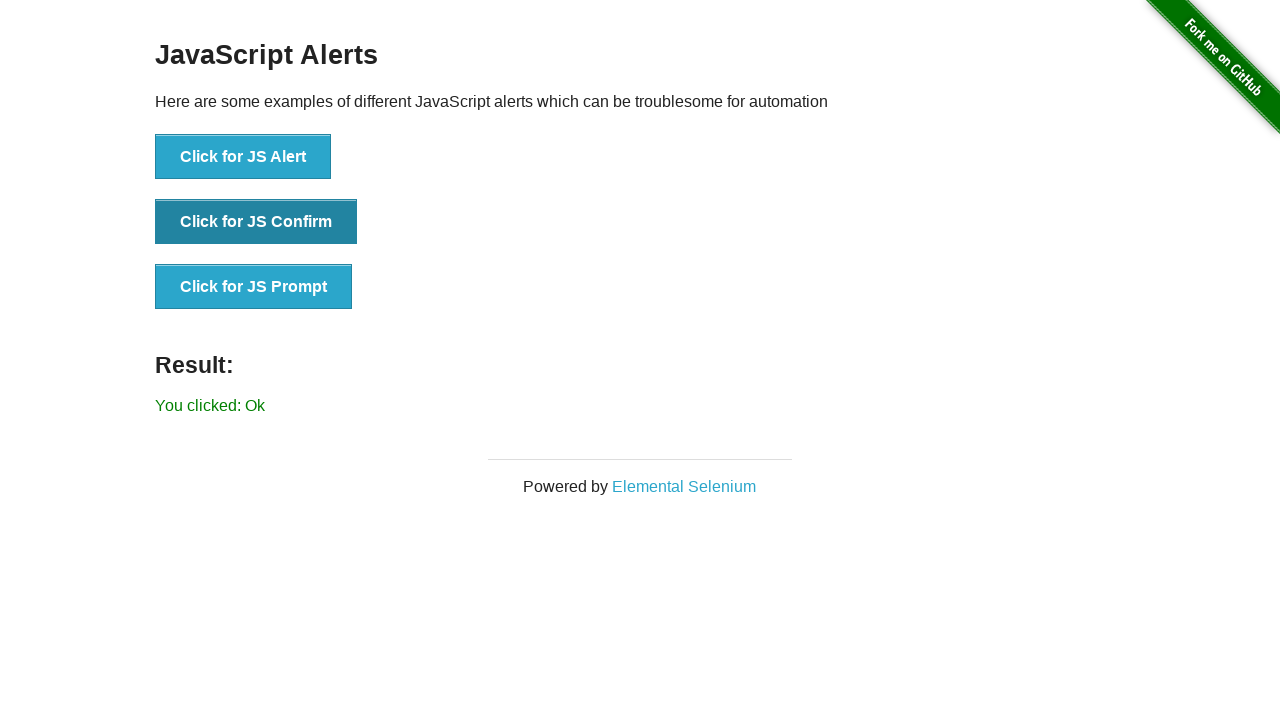

Clicked the third button to trigger JS Prompt dialog at (254, 287) on button >> nth=2
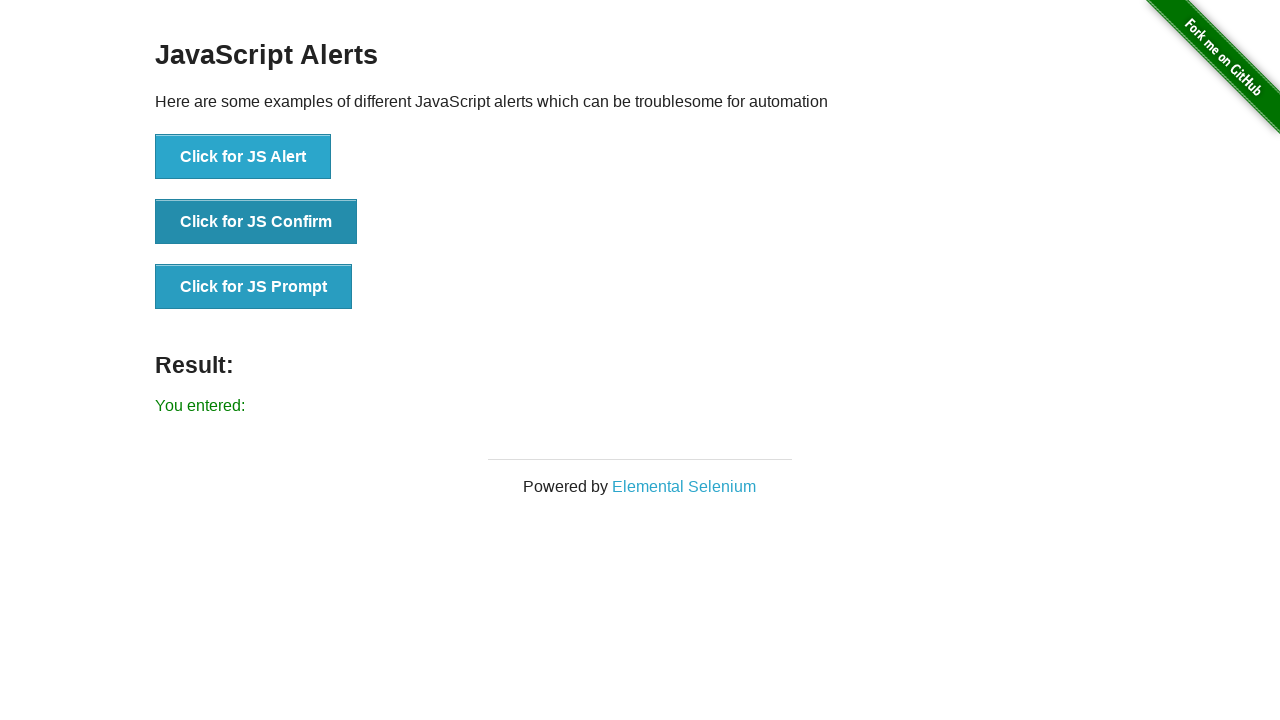

Waited for prompt dialog to be accepted with text input
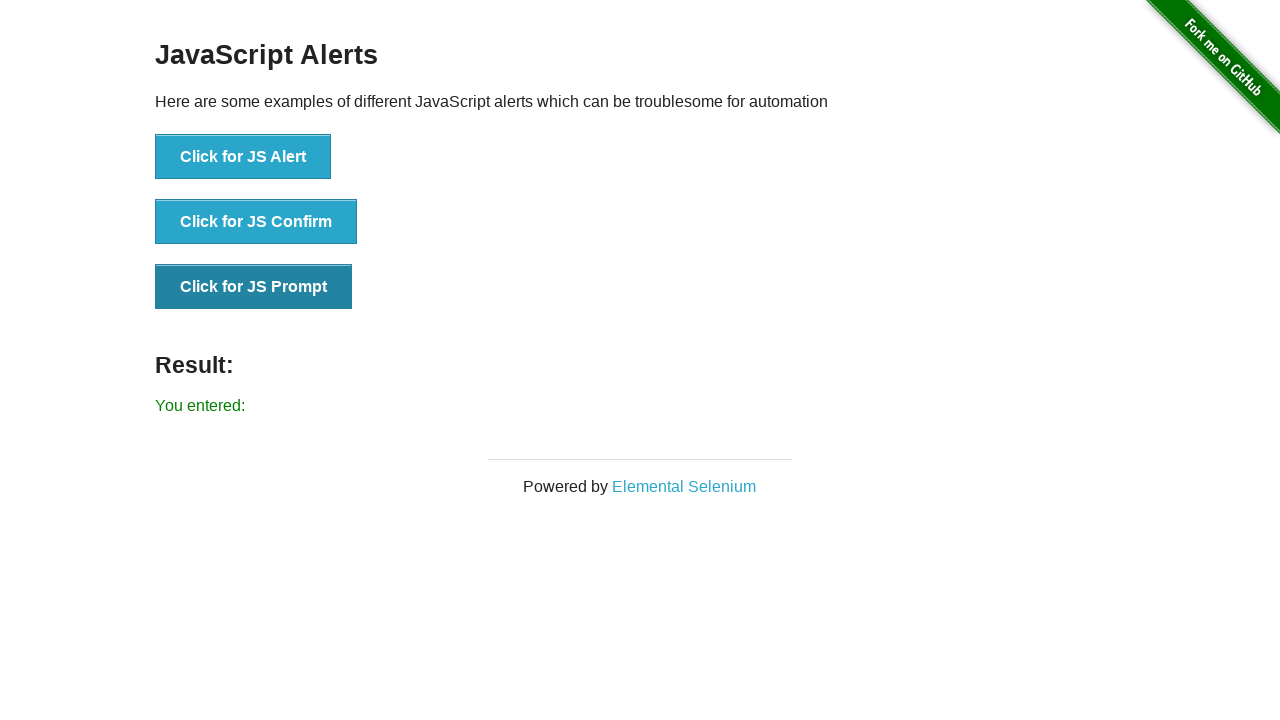

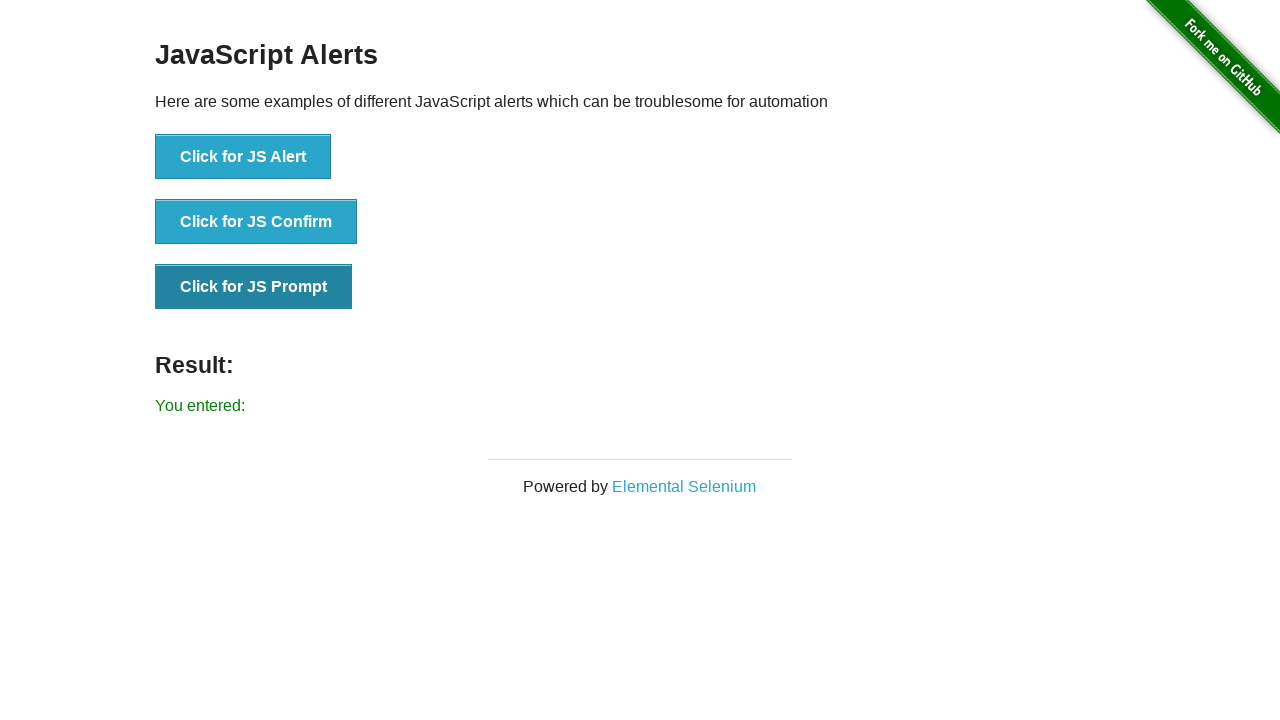